Navigates to a Polish environmental sensors map page for Kozienice and waits for the map visualization to fully load.

Starting URL: http://czujnikimiejskie.pl/public/kozienice/

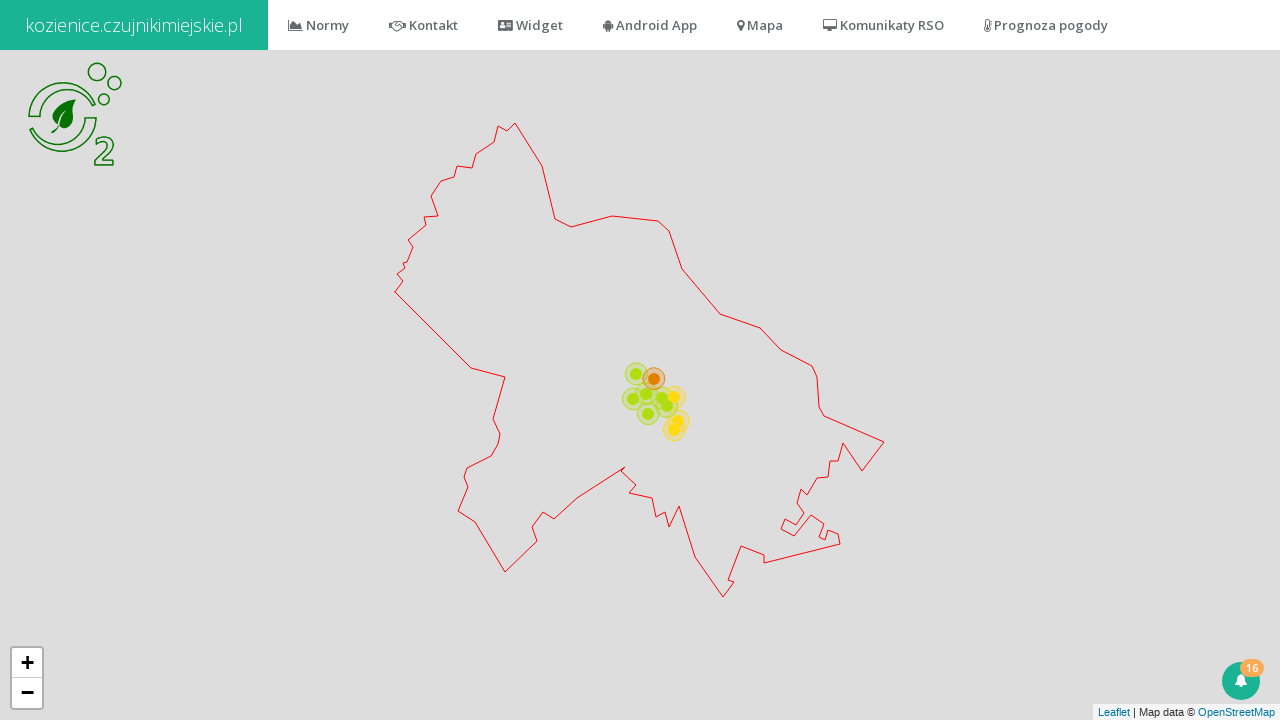

Navigated to Polish environmental sensors map page for Kozienice
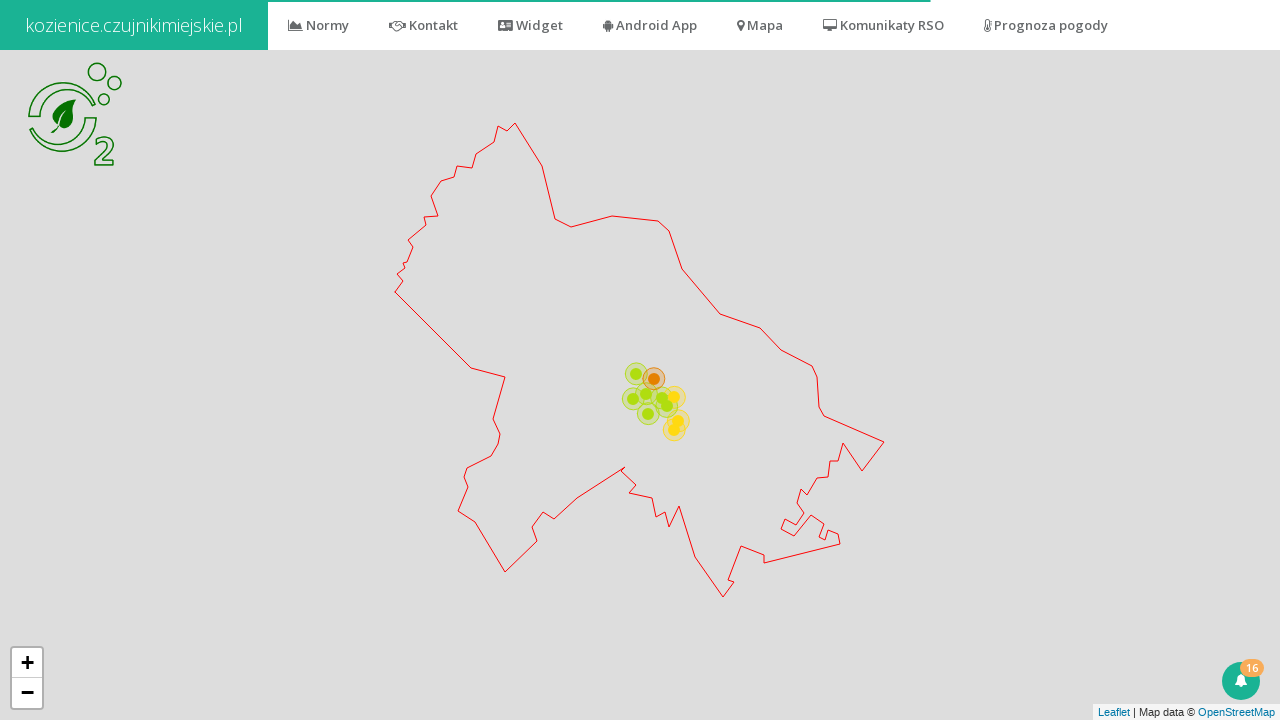

Network idle state reached - page fully loaded
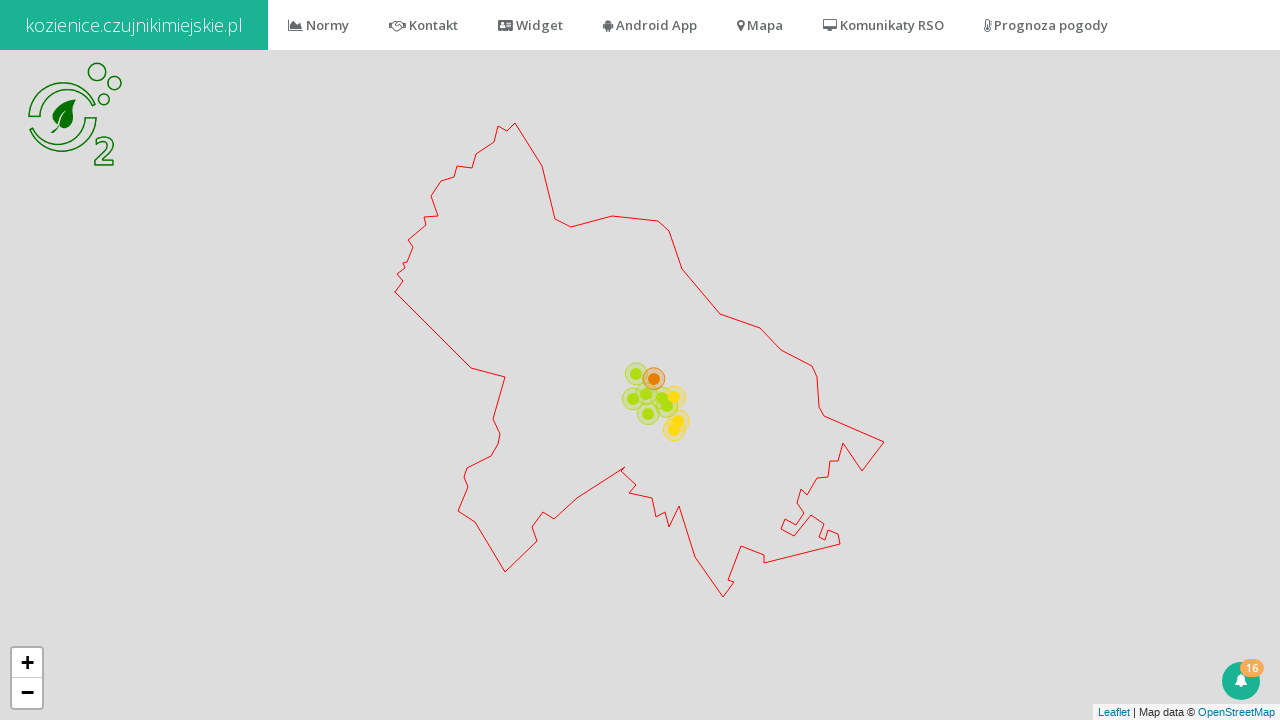

Additional 5 second wait completed for map visualization to fully render
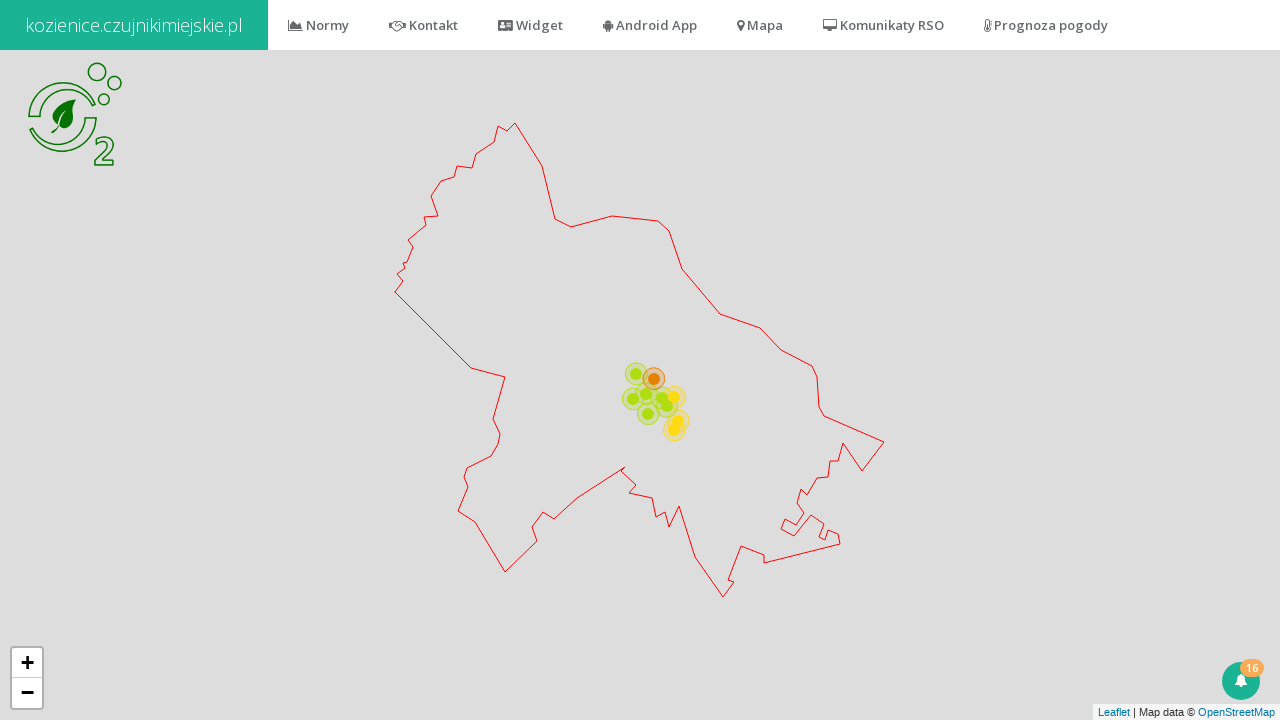

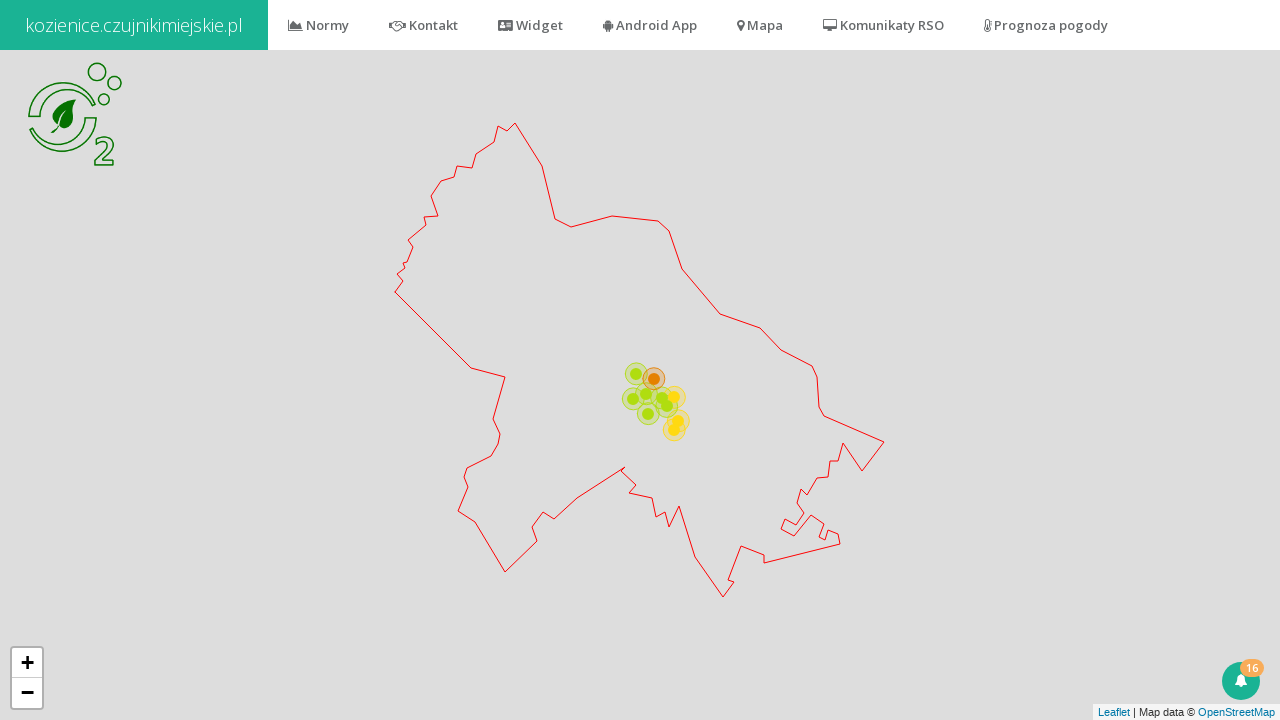